Tests form interaction by extracting a value from an element's attribute, calculating a mathematical result, filling in the answer field, checking two checkboxes, and submitting the form.

Starting URL: http://suninjuly.github.io/get_attribute.html

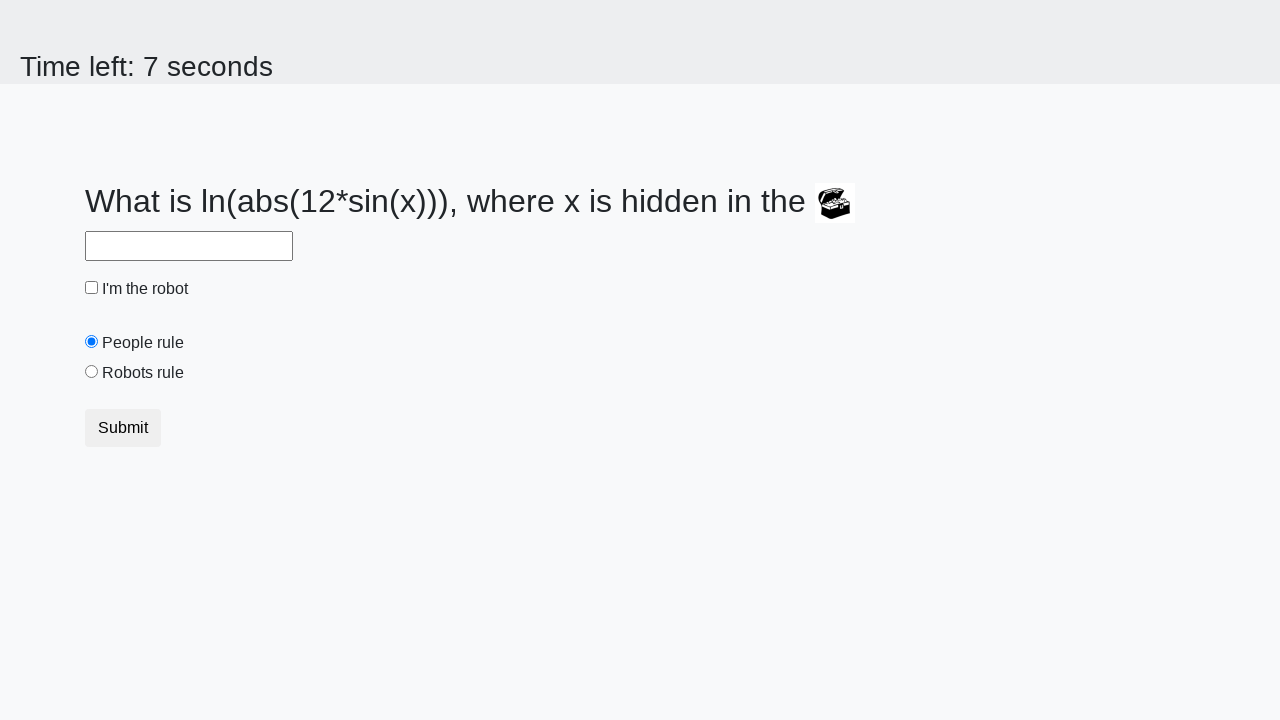

Extracted 'valuex' attribute from treasure element
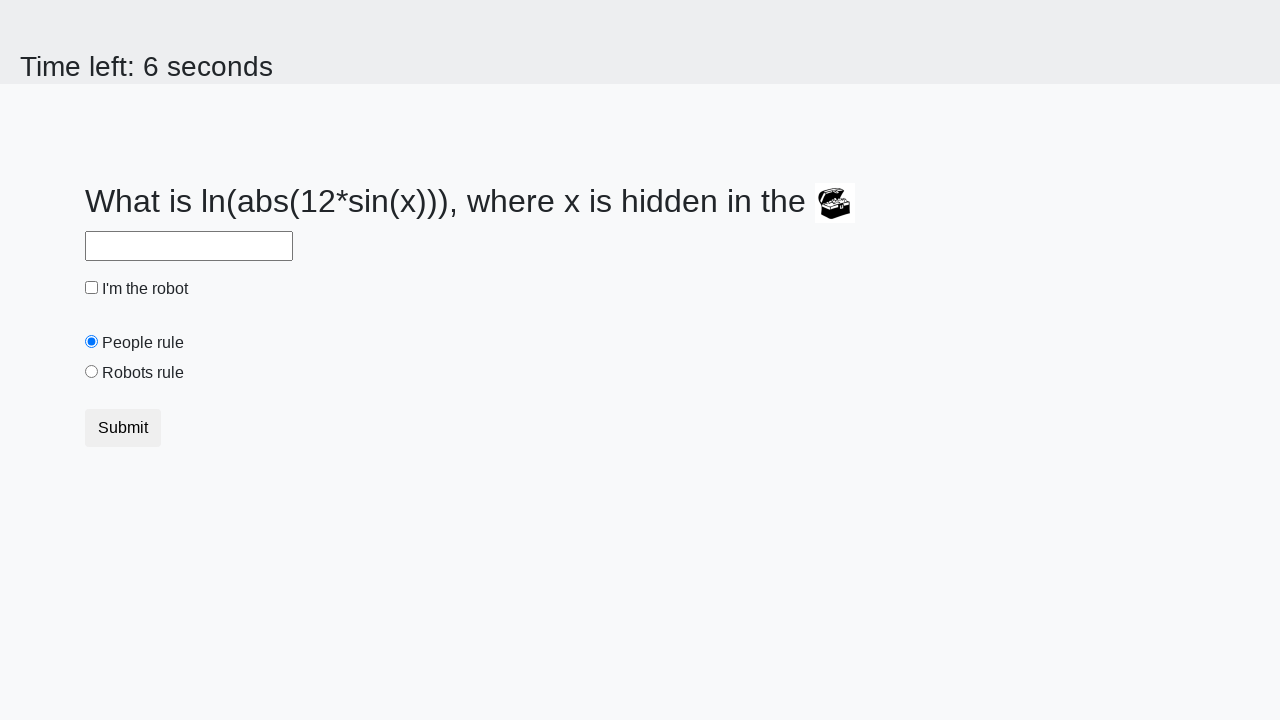

Calculated mathematical result: 2.4375747338875007
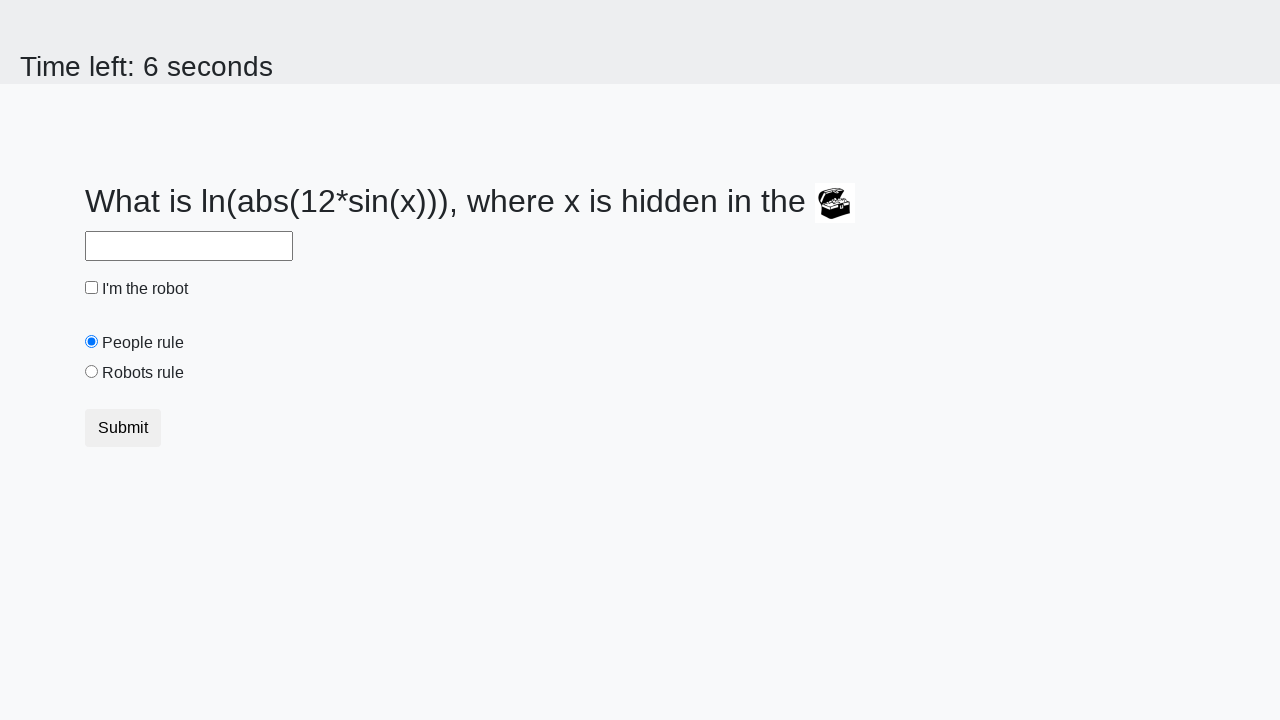

Filled answer field with calculated value on #answer
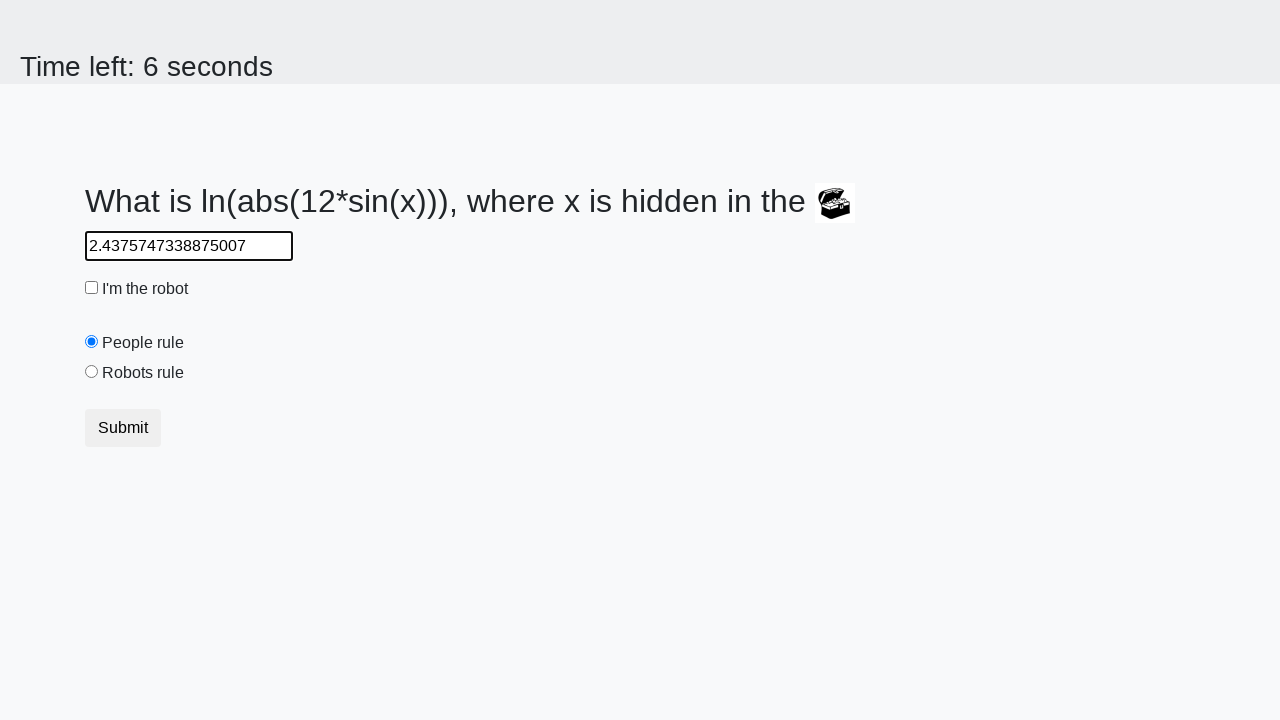

Checked robot checkbox at (92, 288) on #robotCheckbox
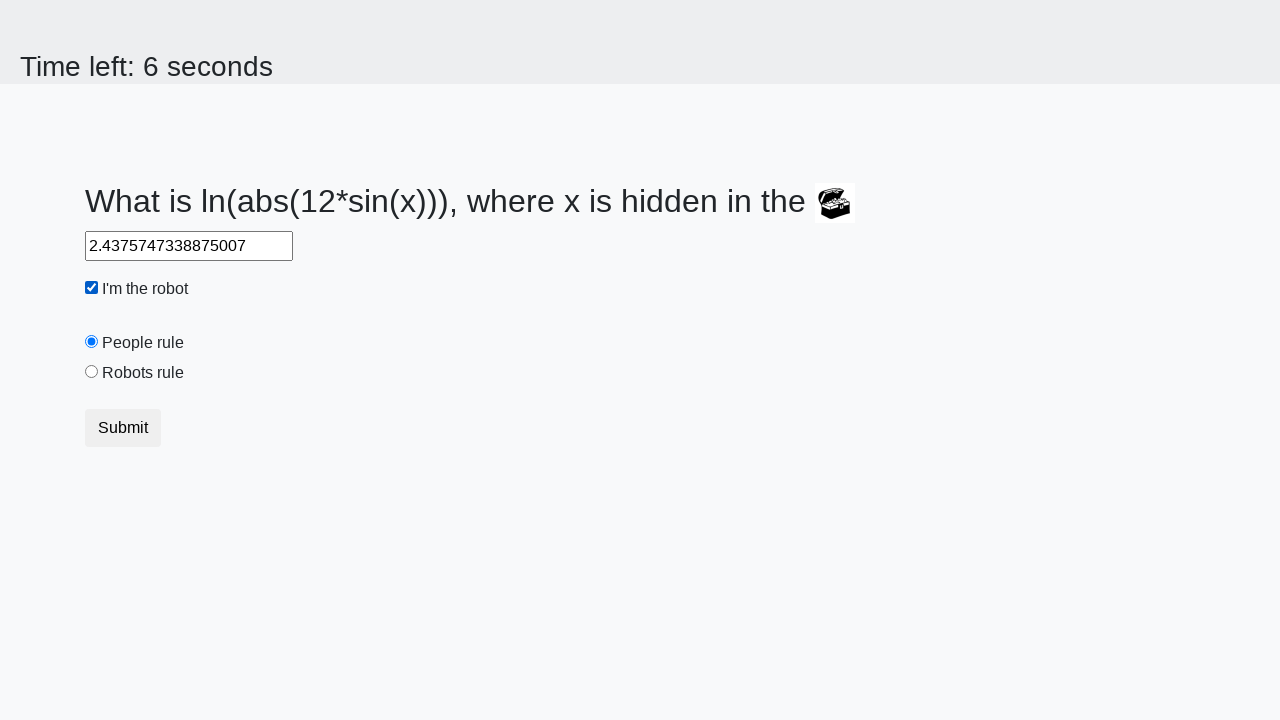

Checked robots rule checkbox at (92, 372) on #robotsRule
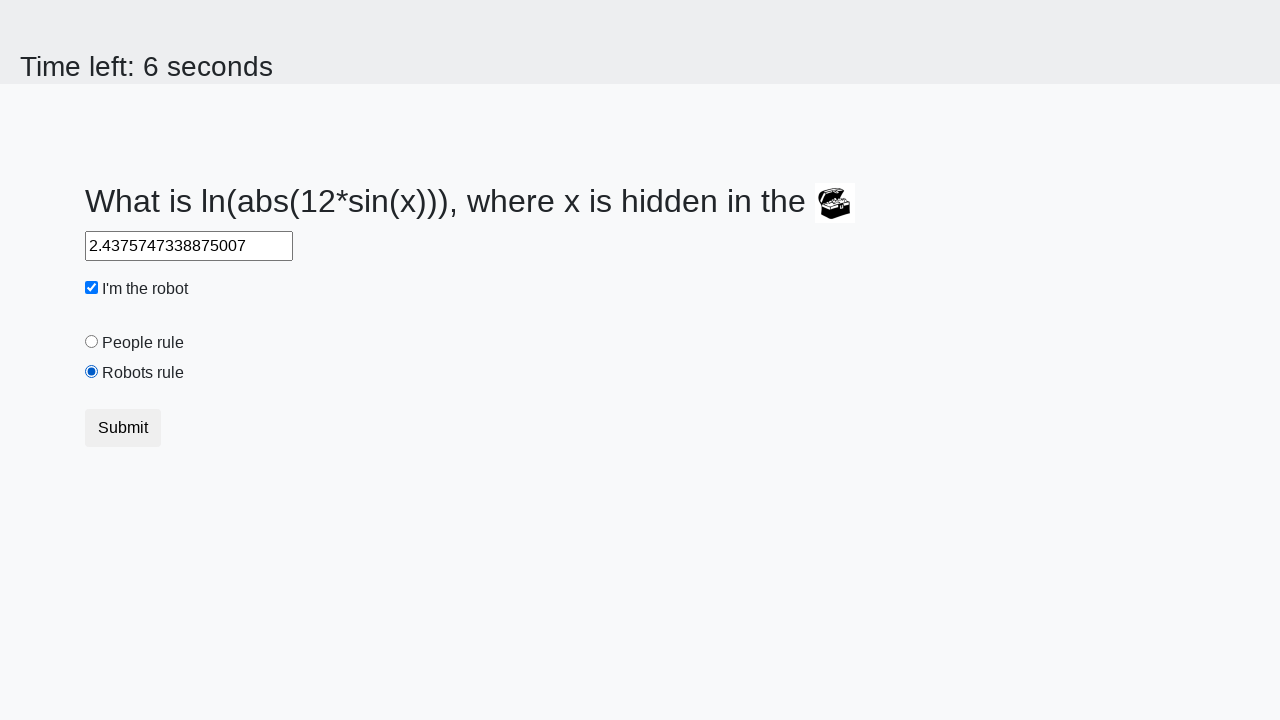

Clicked submit button at (123, 428) on button.btn
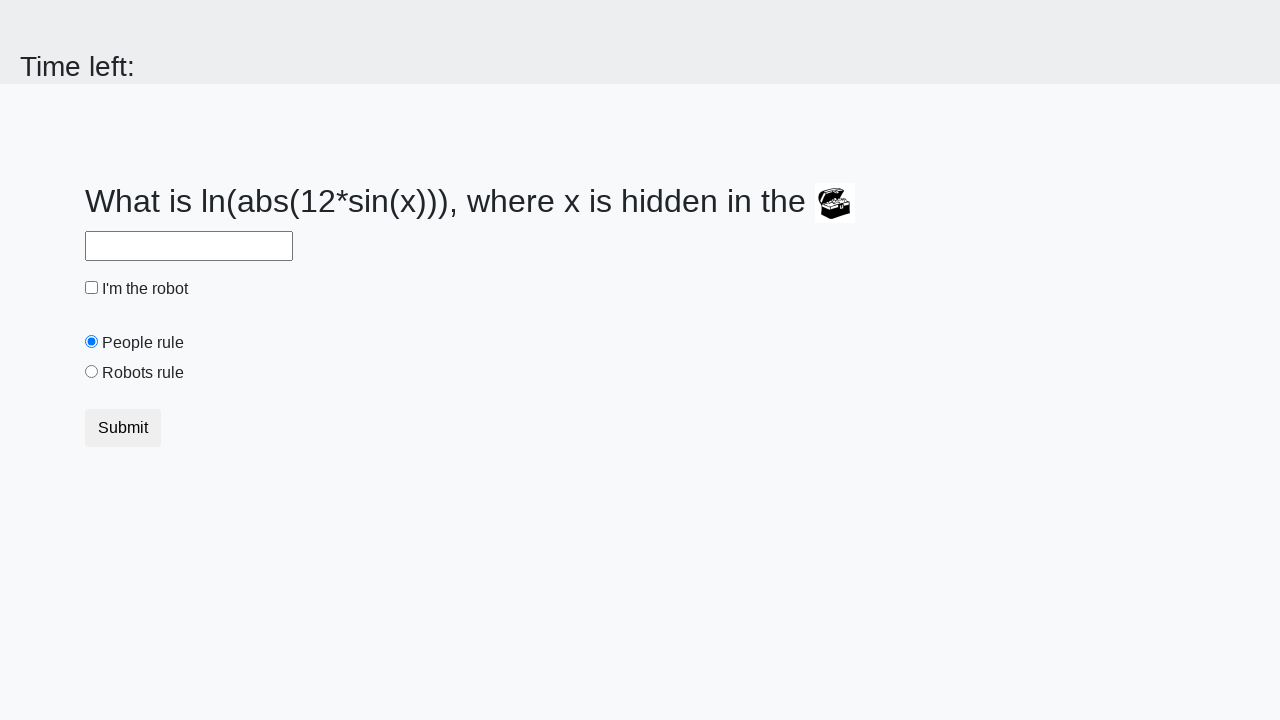

Waited for form submission to complete
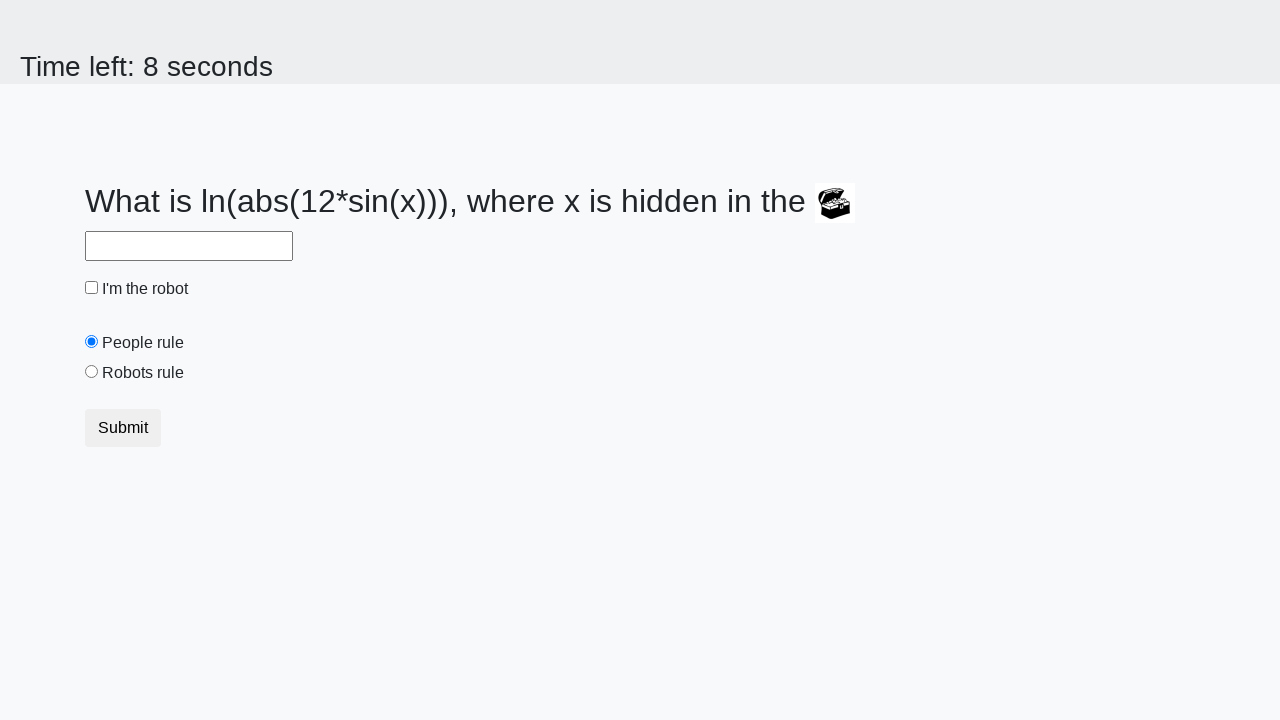

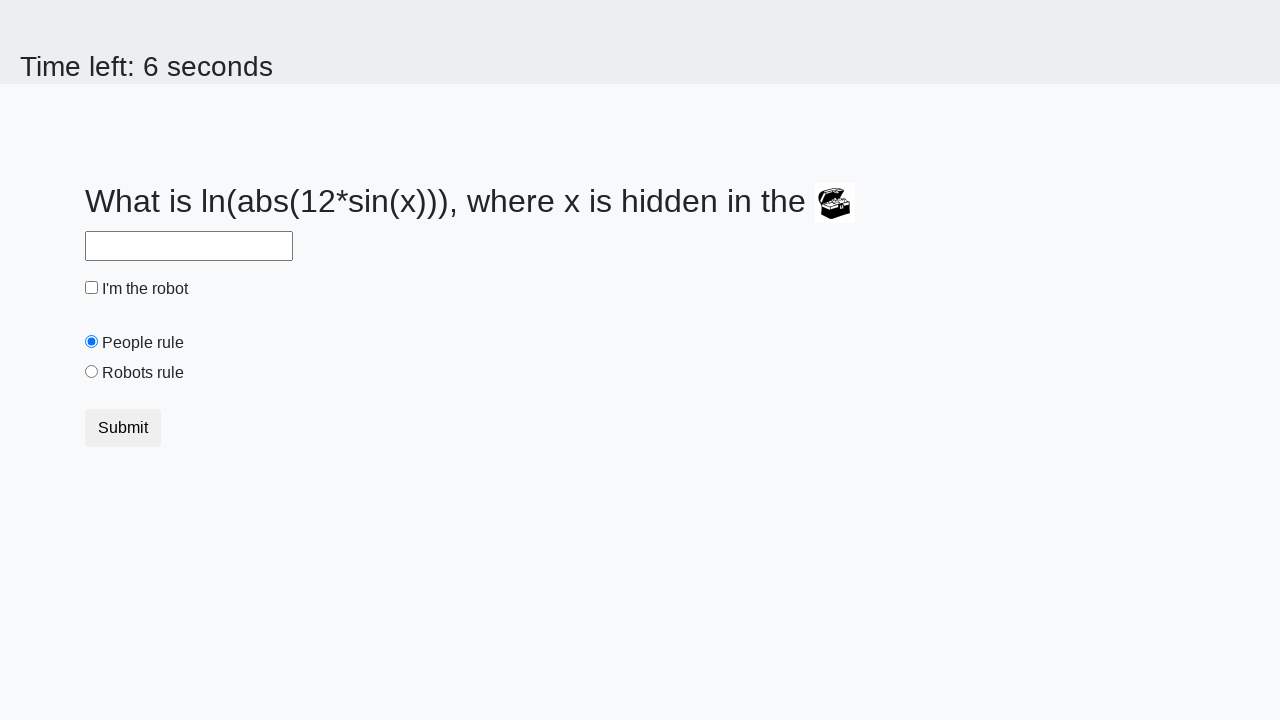